Tests handling of new browser tabs by clicking a link, waiting for the popup, and asserting the text content on the new window

Starting URL: https://the-internet.herokuapp.com/windows

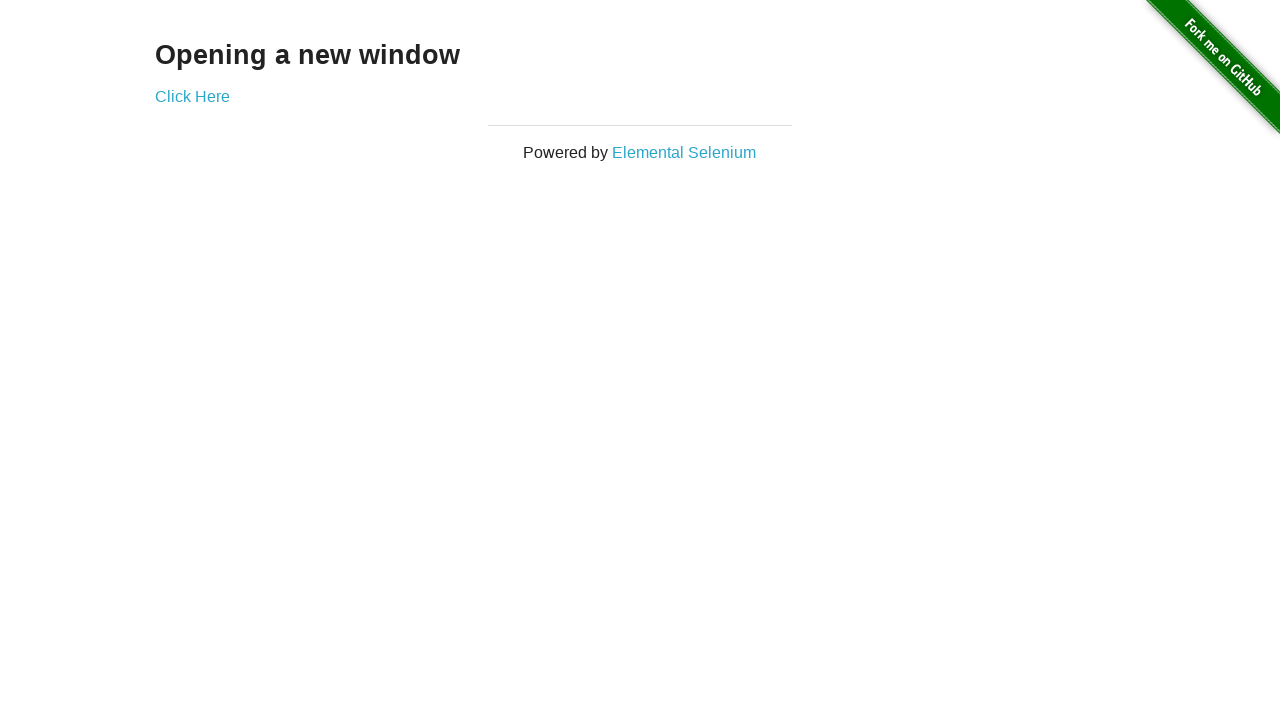

Clicked link to open new tab and captured new page object at (192, 96) on a[href="/windows/new"]
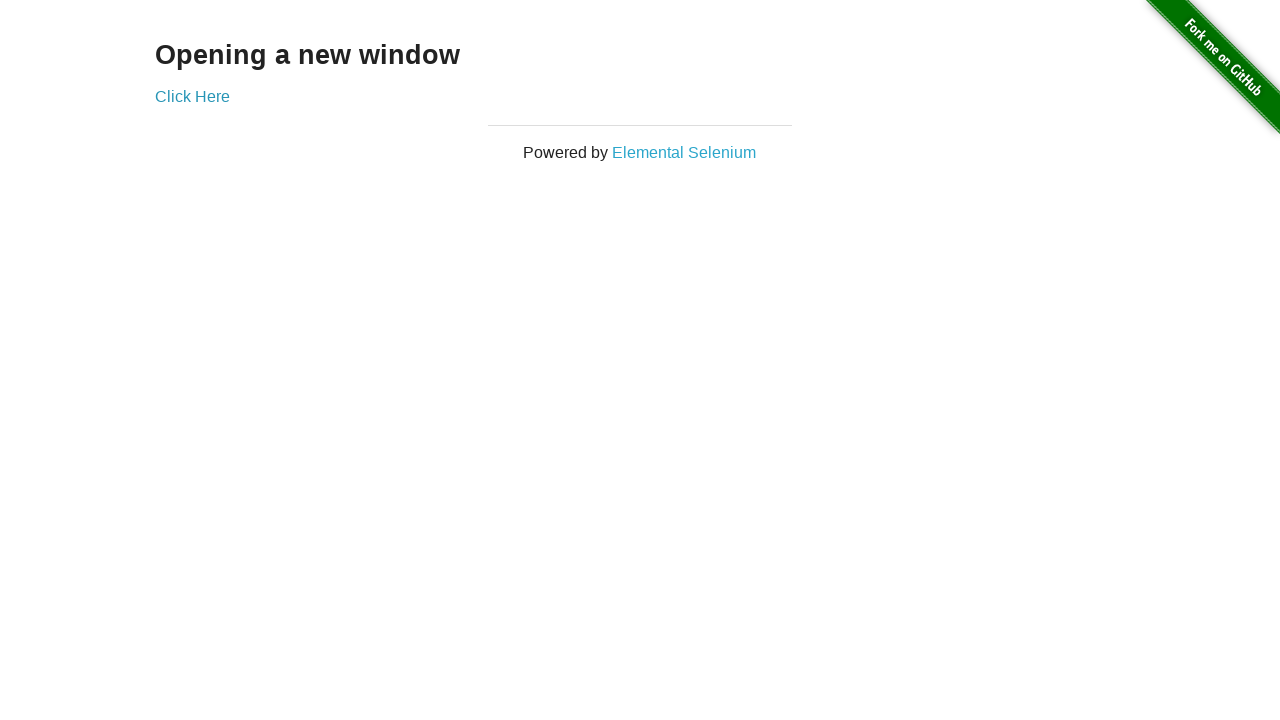

New page fully loaded
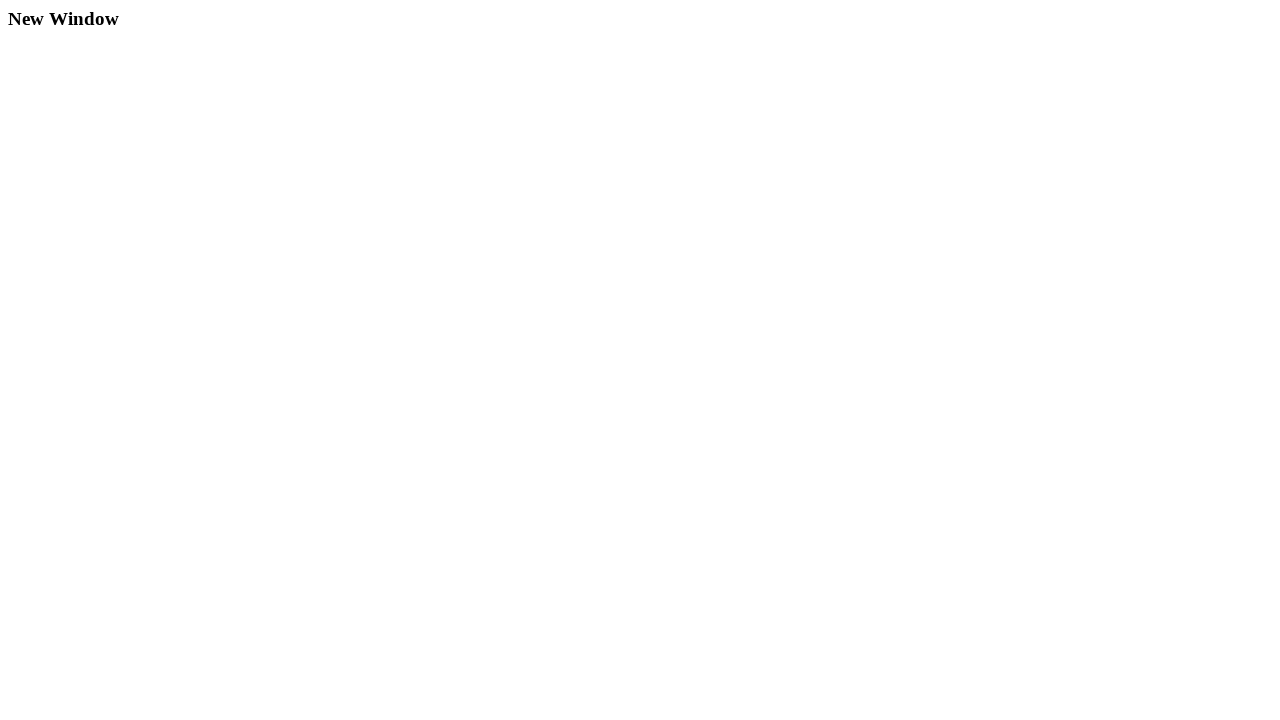

Verified heading text 'New Window' is present on new page
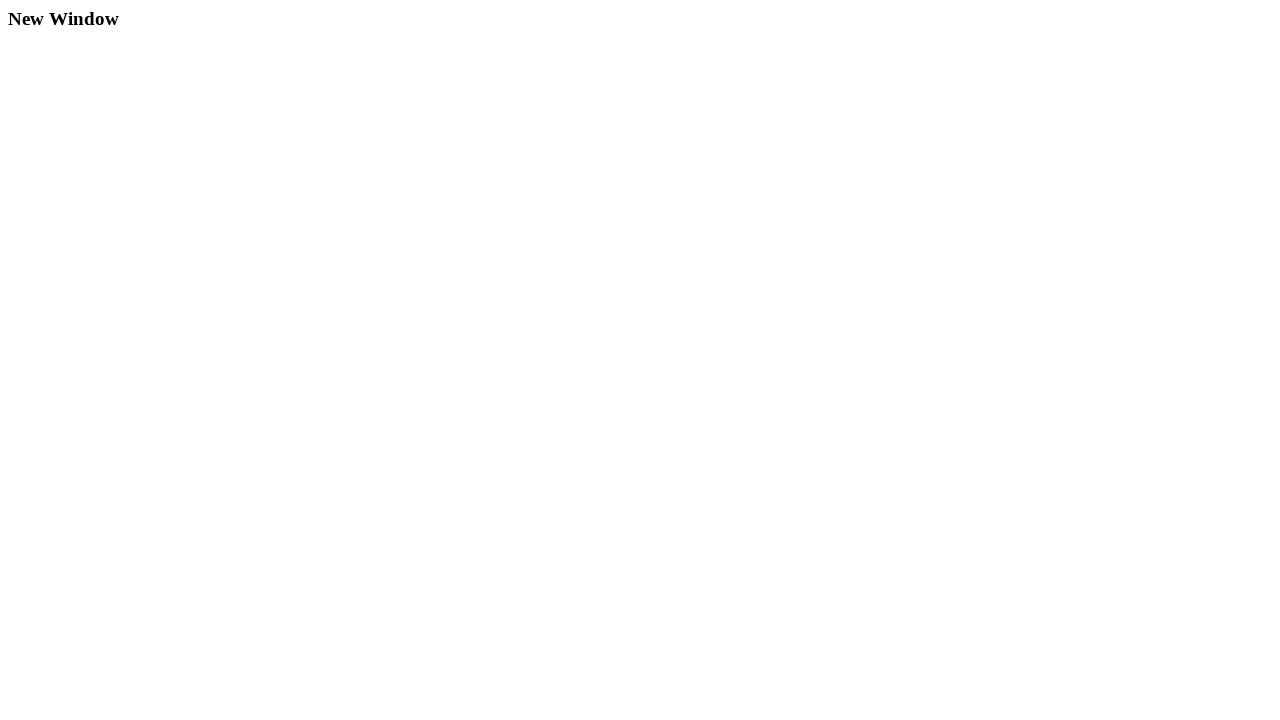

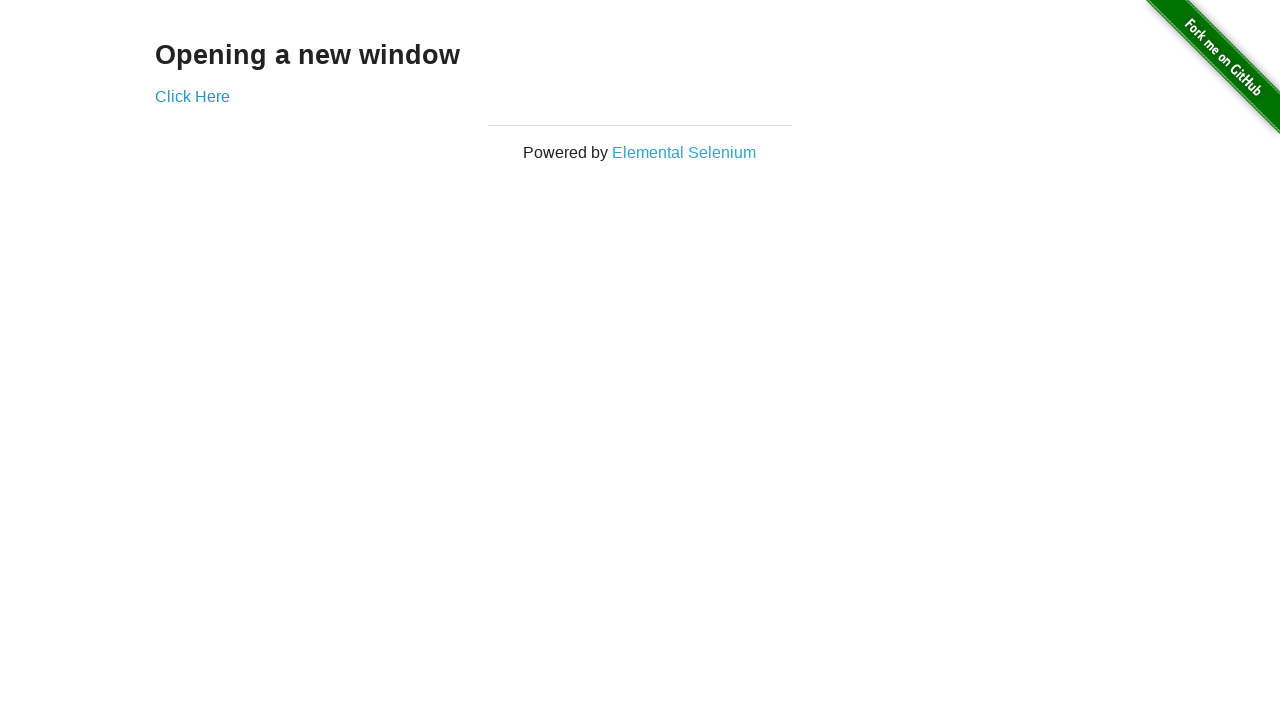